Navigates to a practice testing website and clicks on the "Test Cases" link to access the test cases page

Starting URL: https://practice.expandtesting.com/

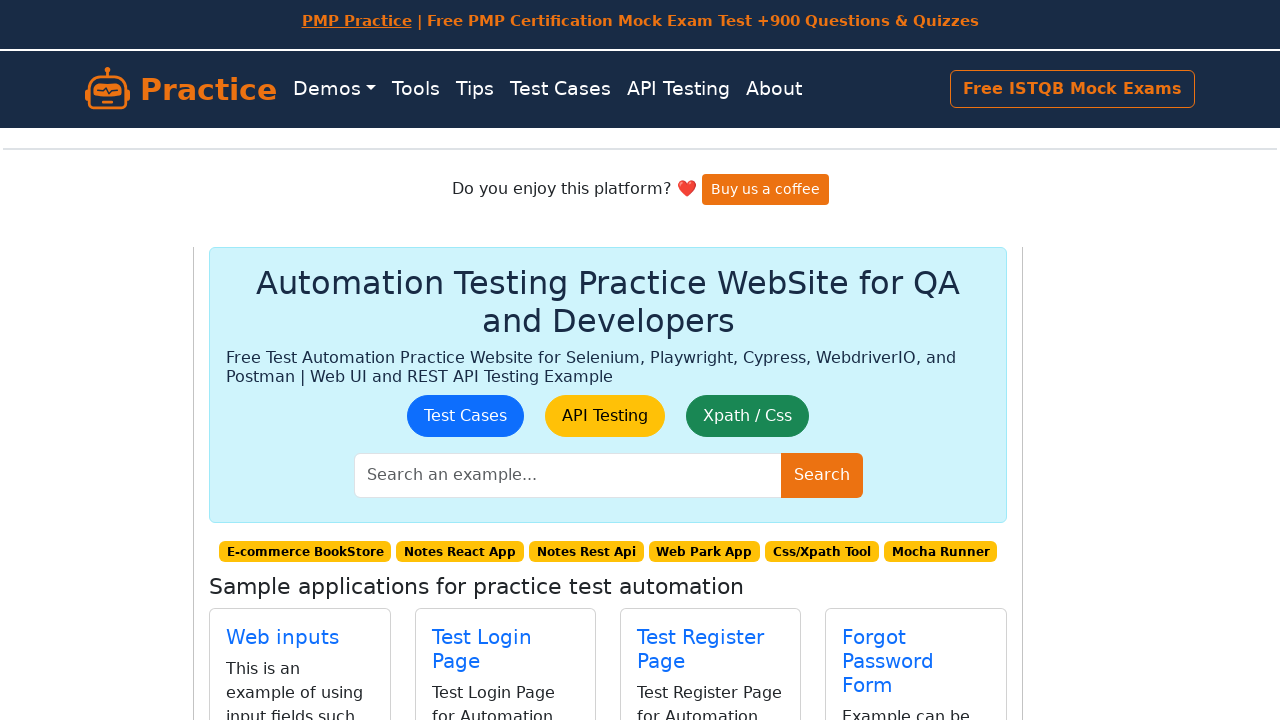

Navigated to practice testing website
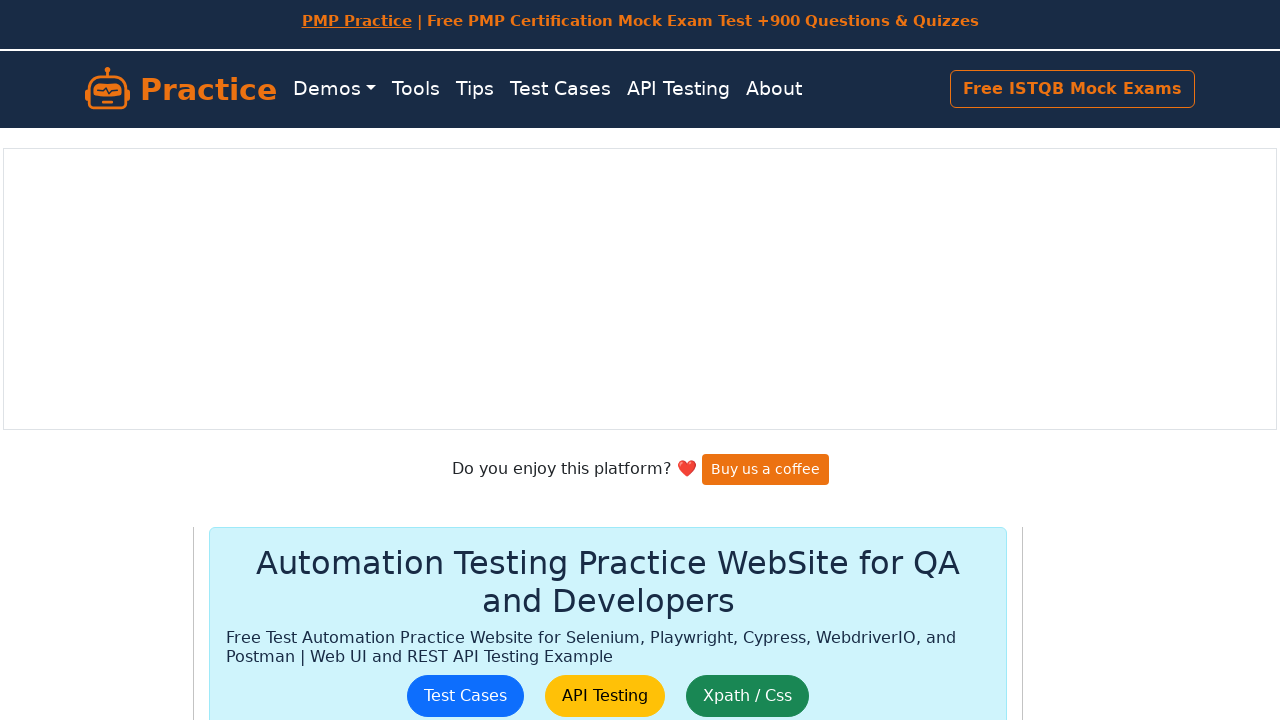

Clicked on the 'Test Cases' link to access test cases page at (560, 89) on text=Test Cases
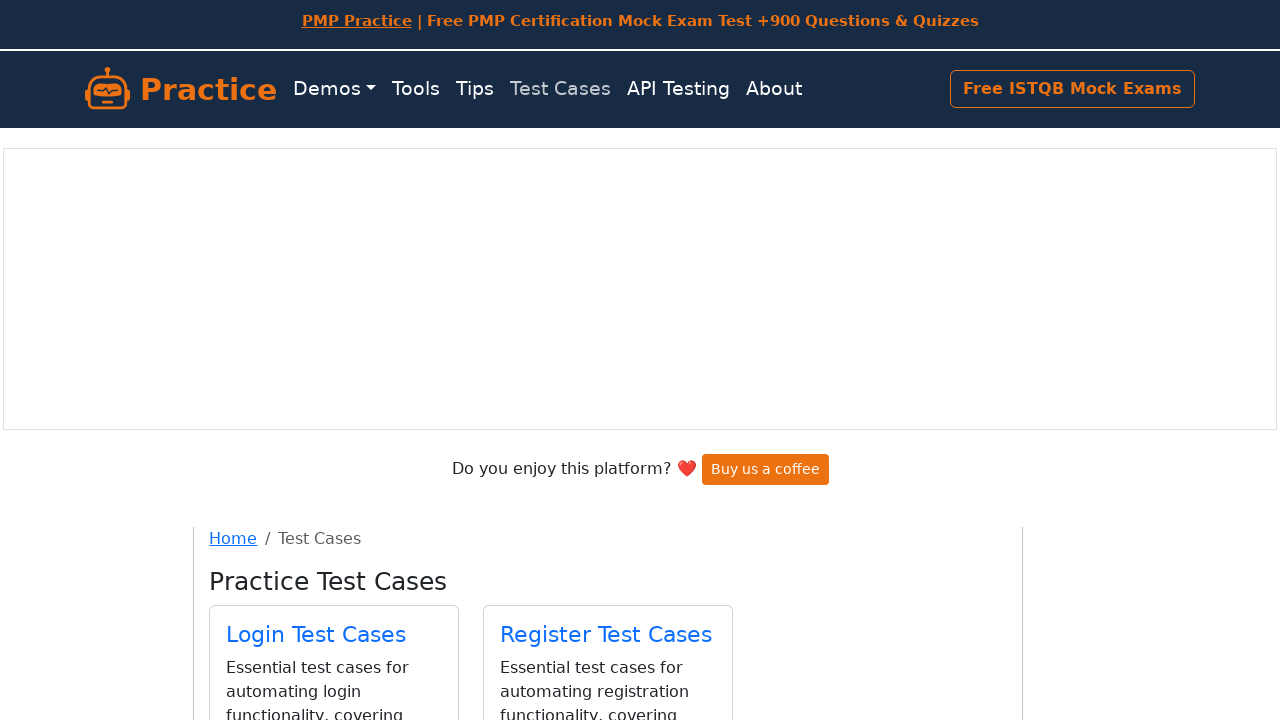

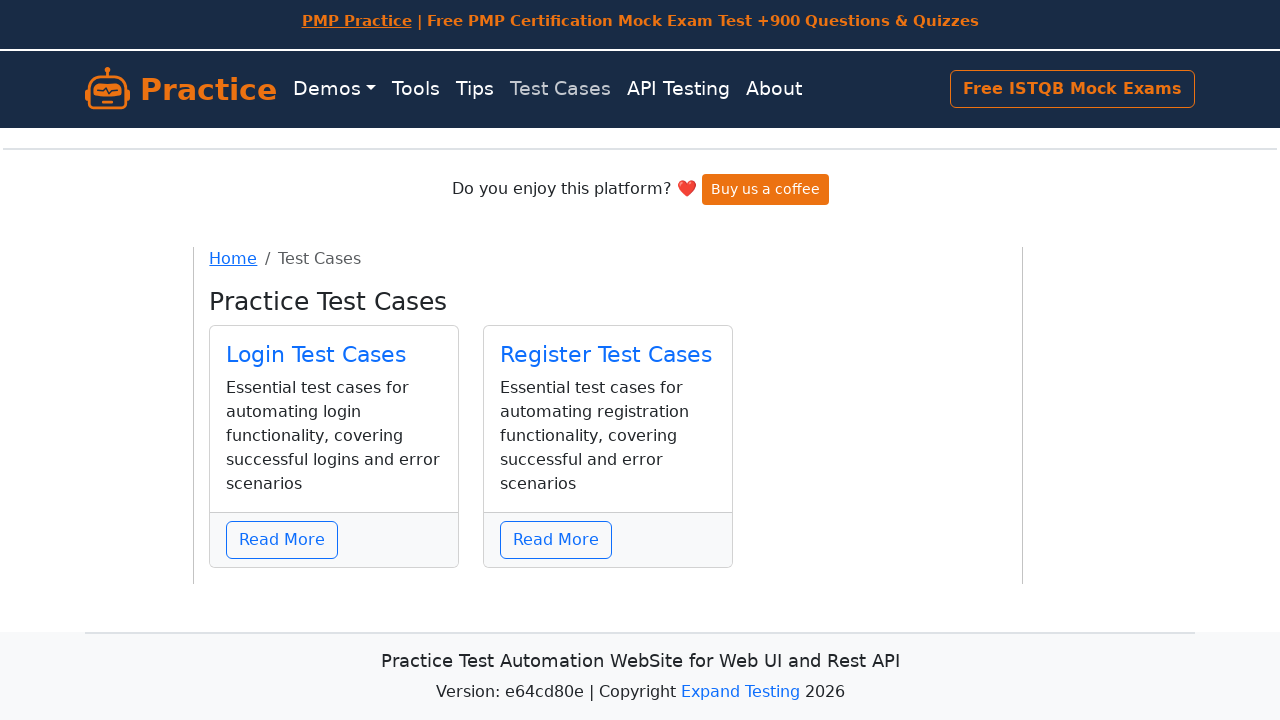